Tests right-click (context menu) functionality by performing a context click on a button element

Starting URL: https://swisnl.github.io/jQuery-contextMenu/demo.html

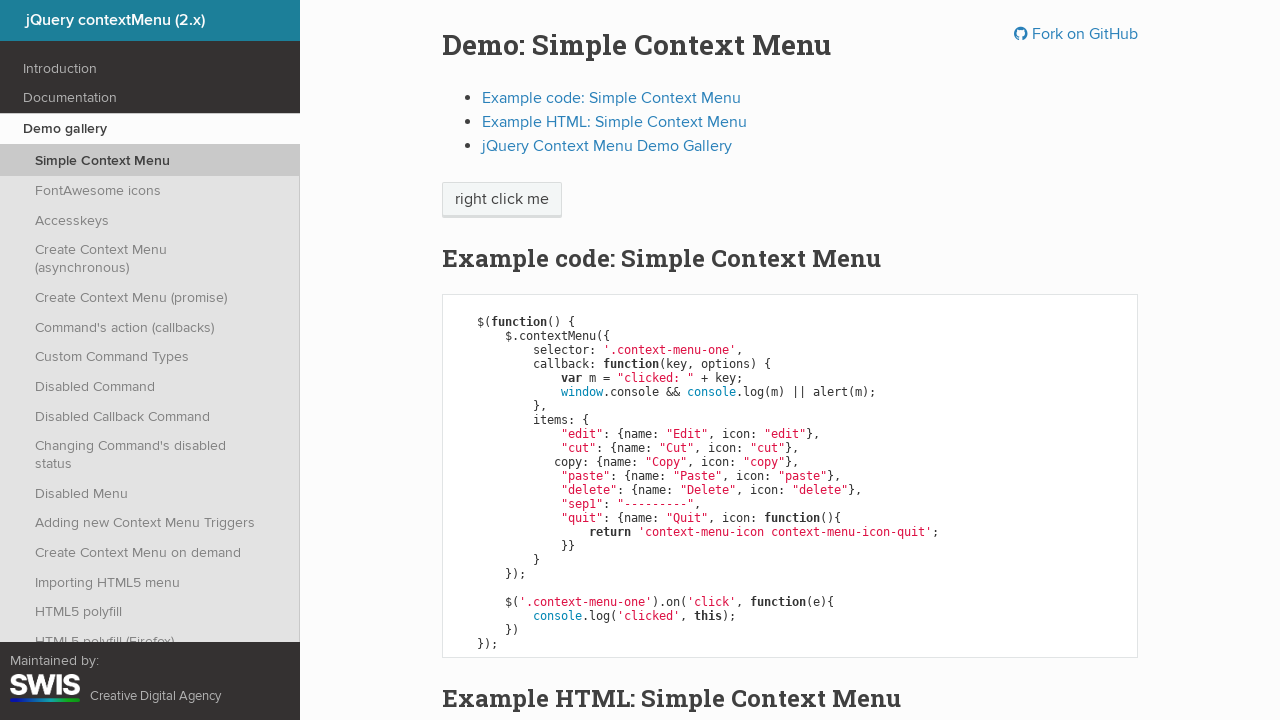

Navigated to jQuery-contextMenu demo page
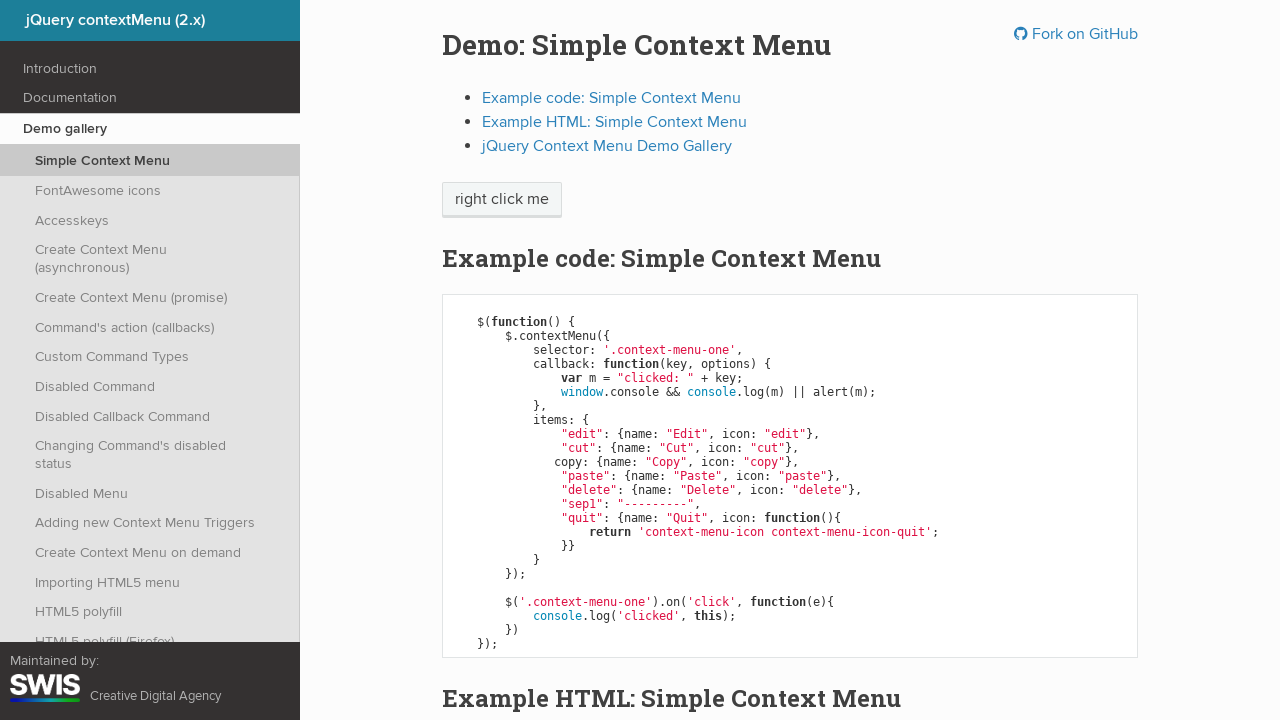

Located the 'right click me' button element
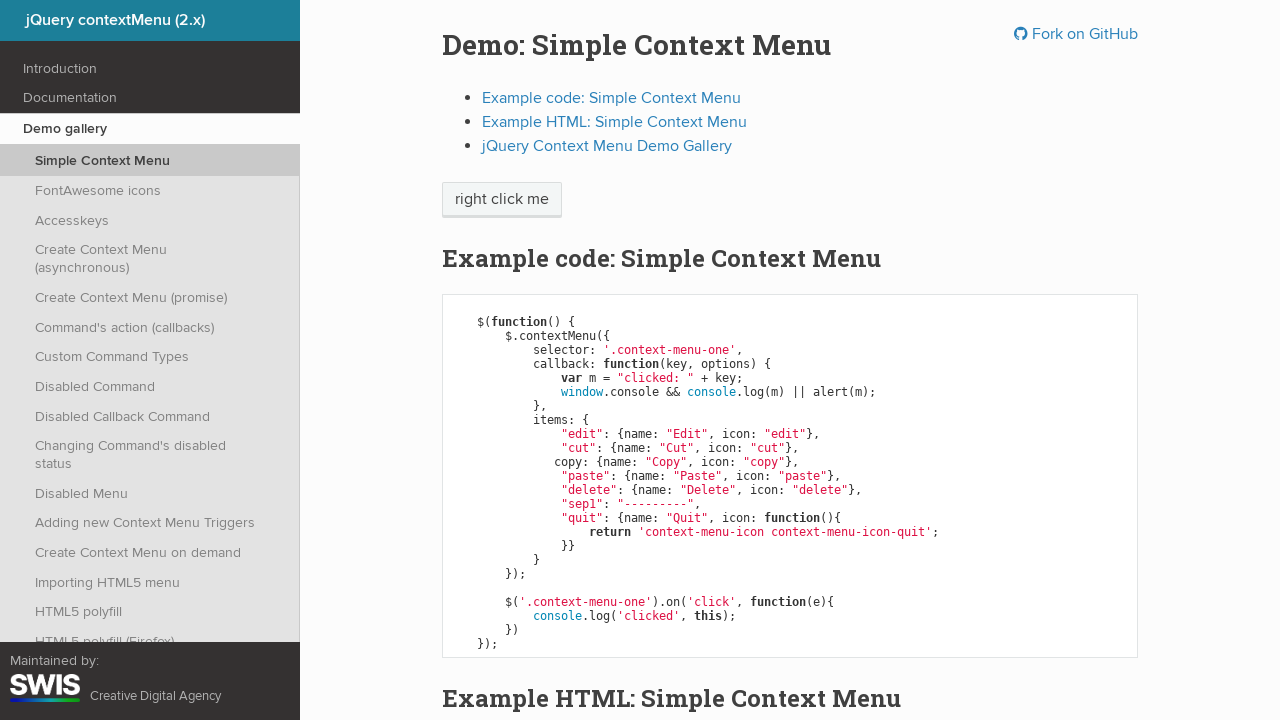

Performed right-click (context click) on the button element at (502, 200) on xpath=//span[text()='right click me']
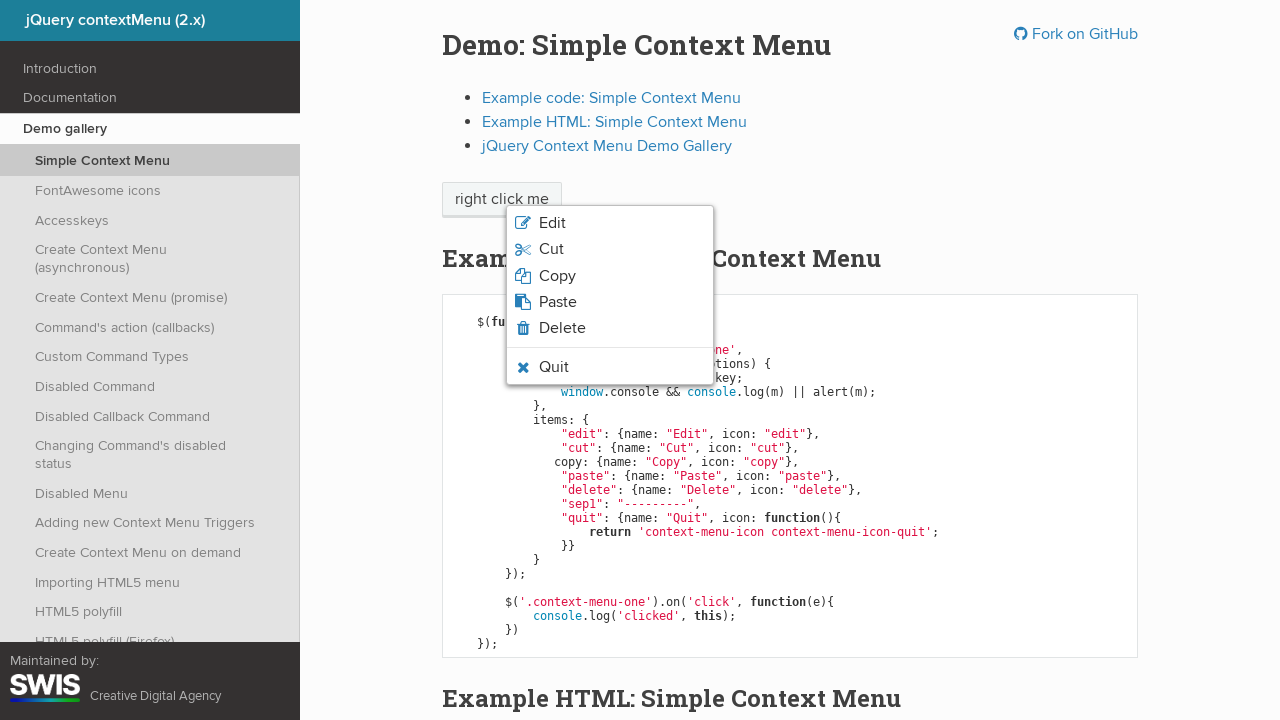

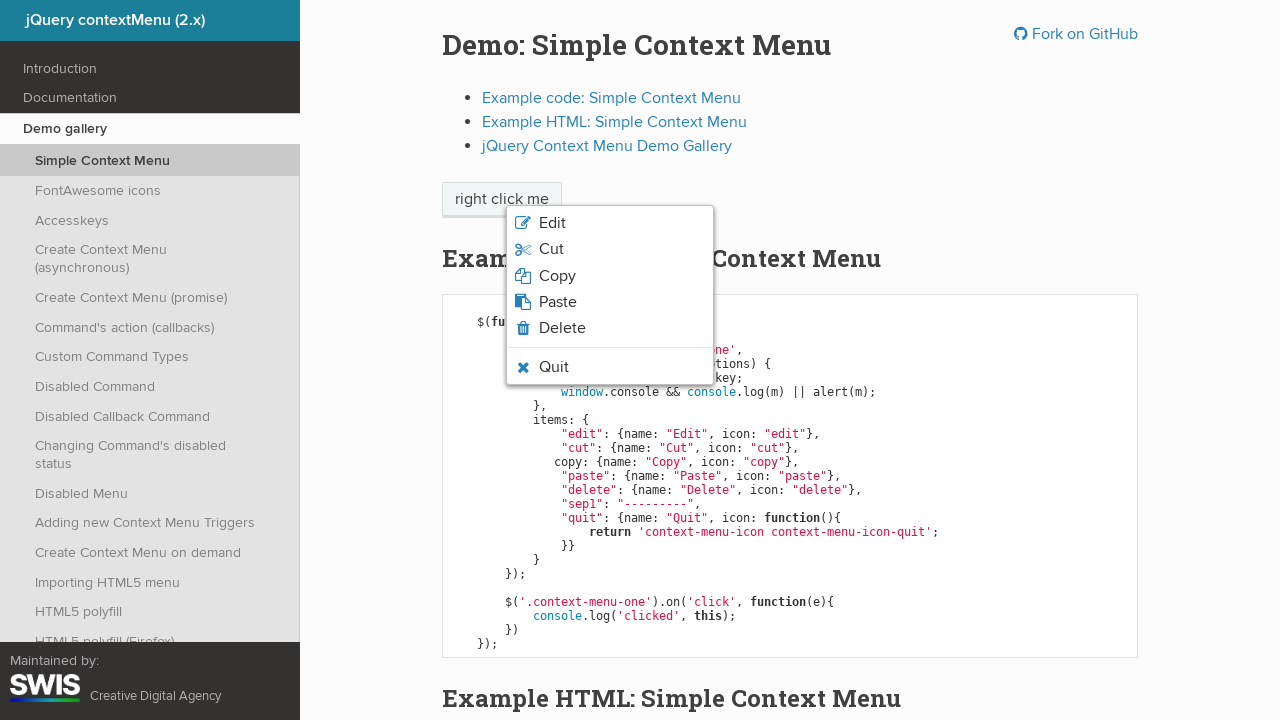